Tests filling all three textareas and submitting the form, then verifying the combined result

Starting URL: https://www.qa-practice.com/elements/textarea/textareas

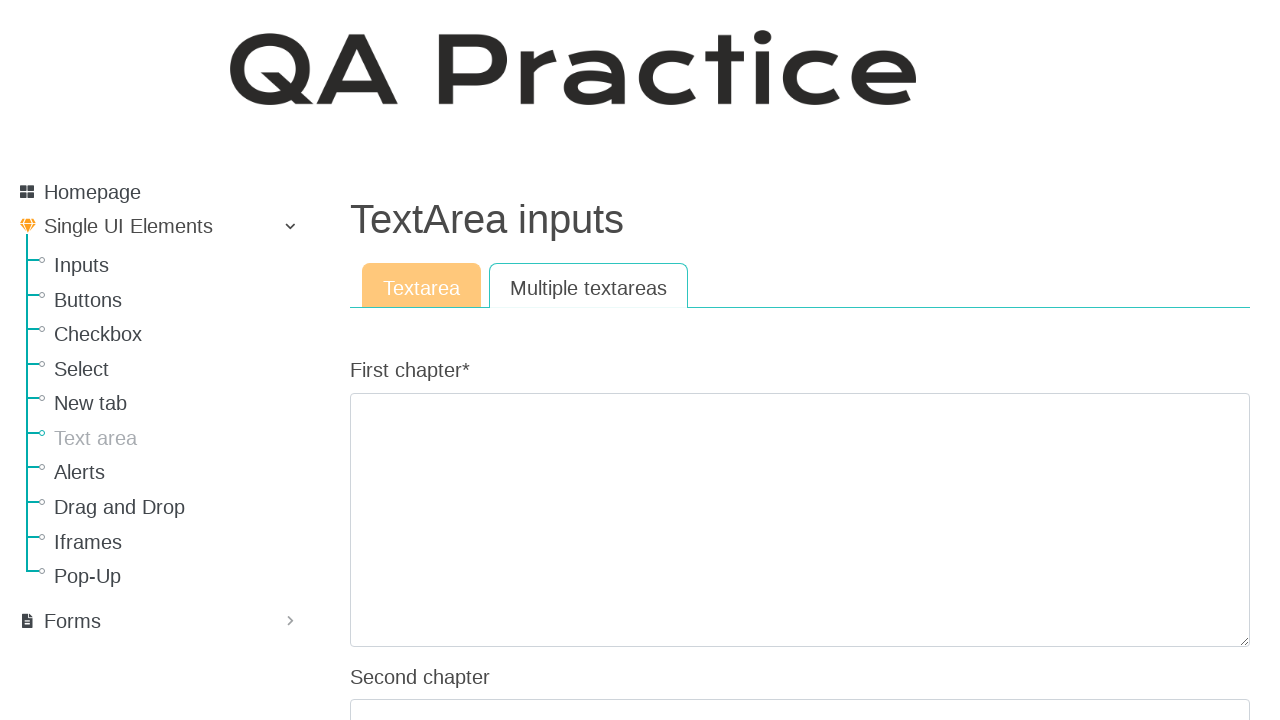

Located all textarea elements on the page
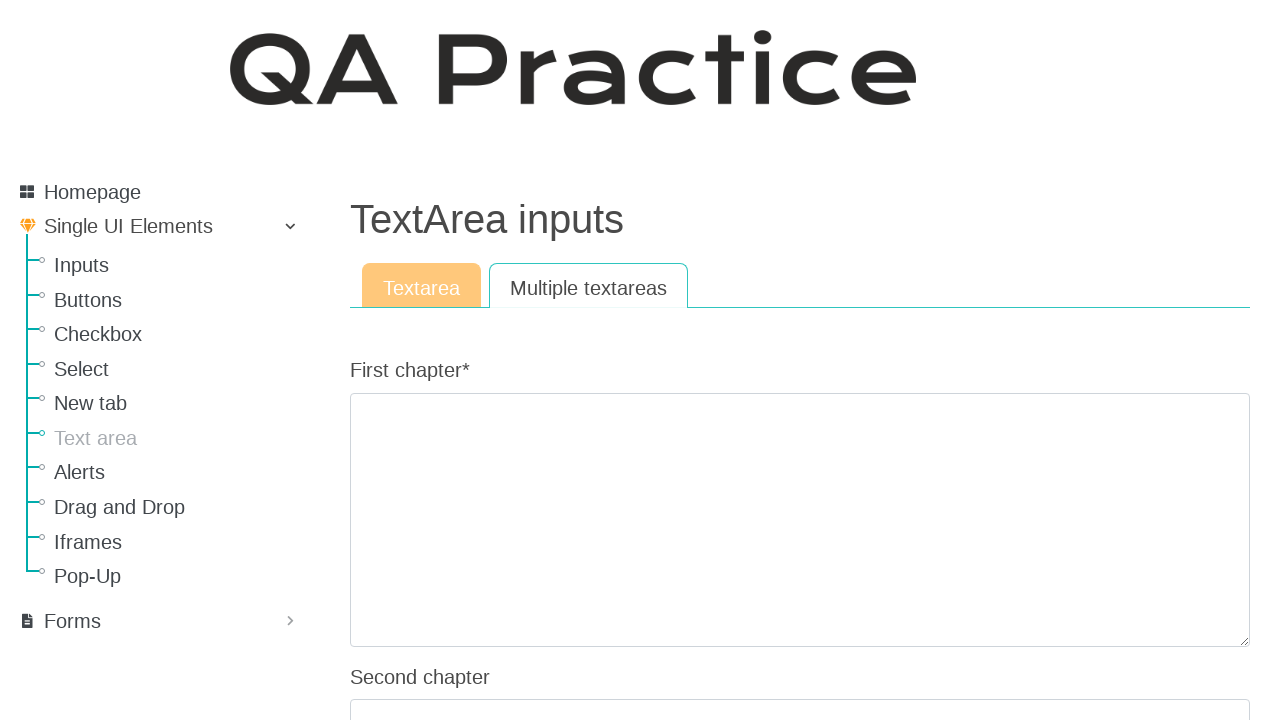

Filled first textarea with 'First chapter content goes here' on textarea >> nth=0
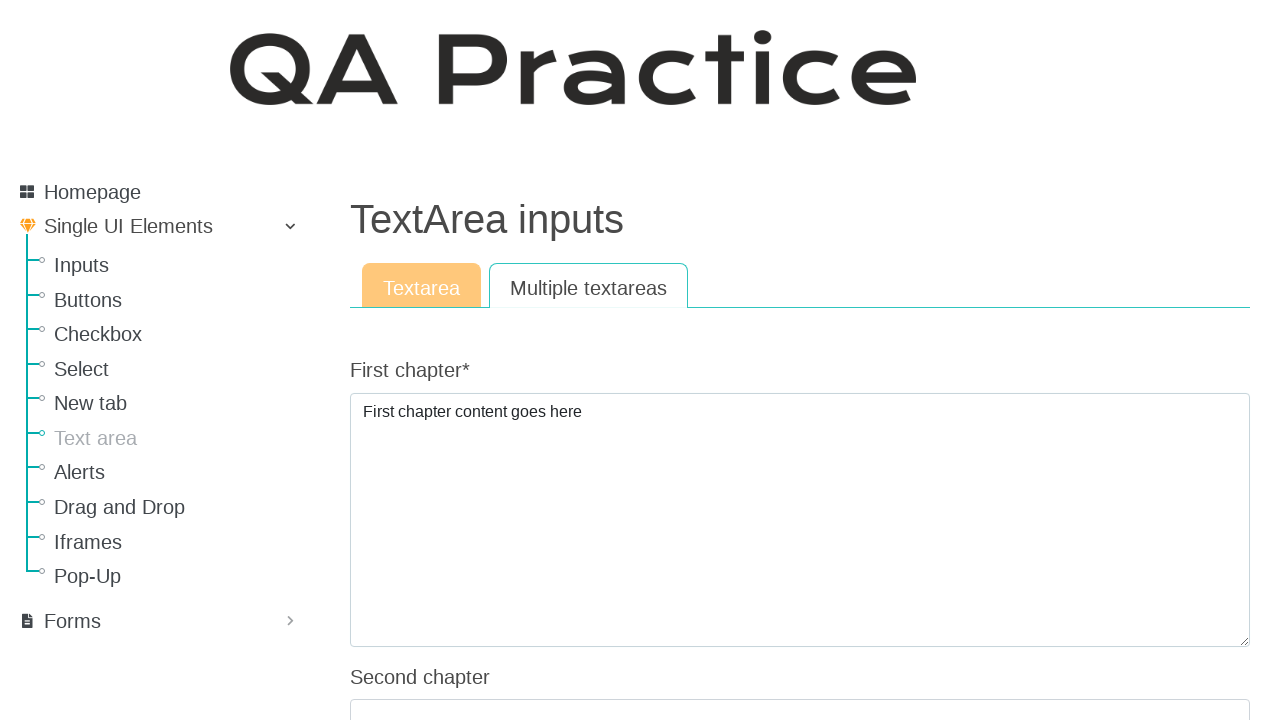

Filled second textarea with 'Second chapter content goes here' on textarea >> nth=1
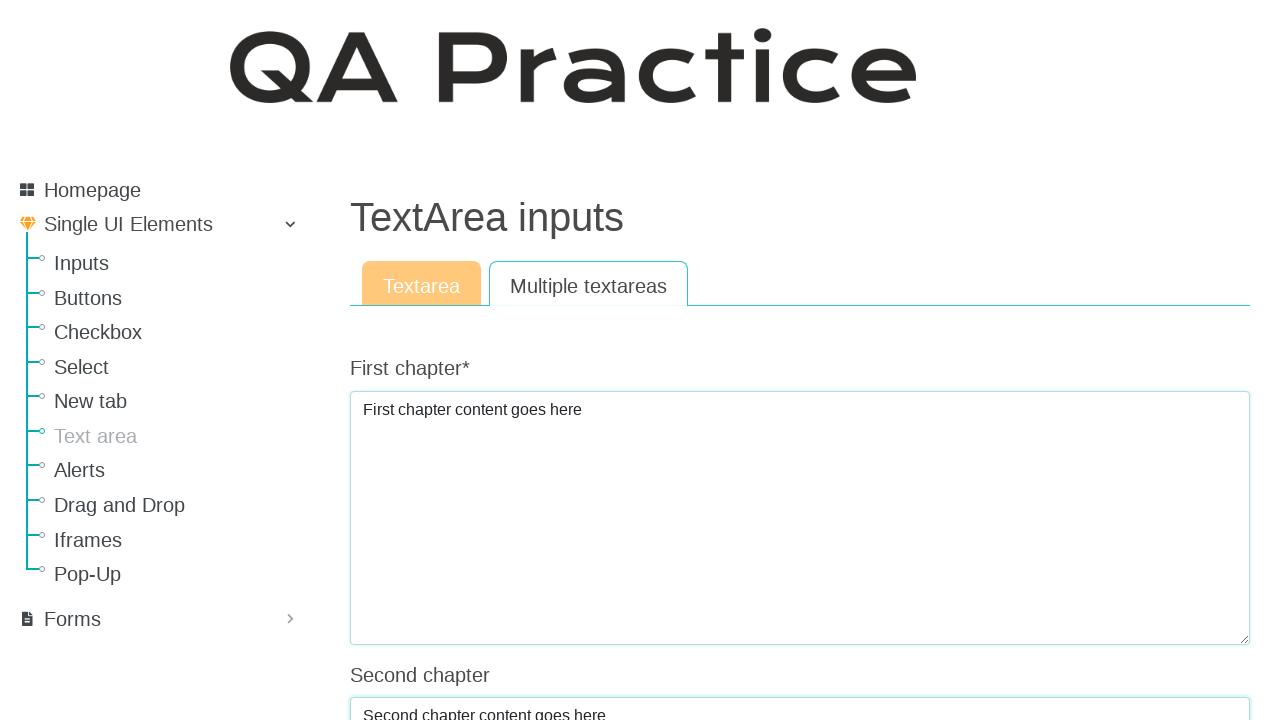

Filled third textarea with 'Third chapter content goes here' on textarea >> nth=2
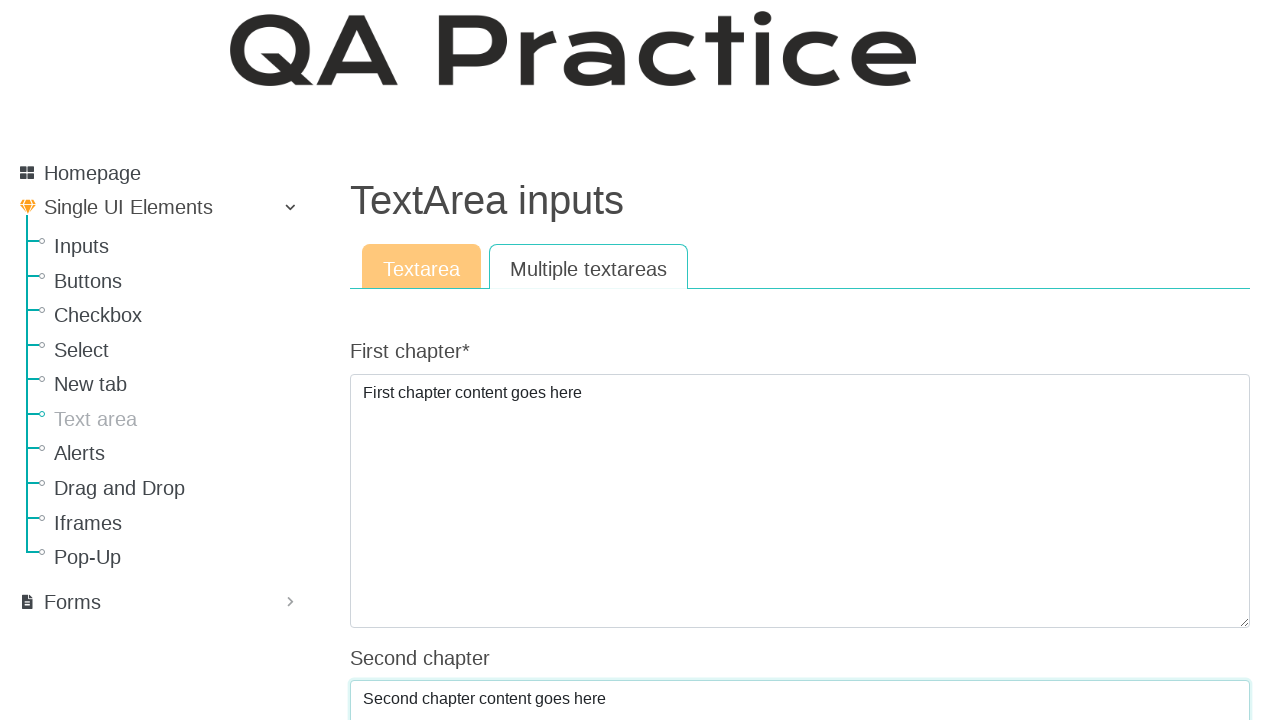

Clicked submit button to submit all textarea content at (388, 360) on input[type='submit'], button[type='submit']
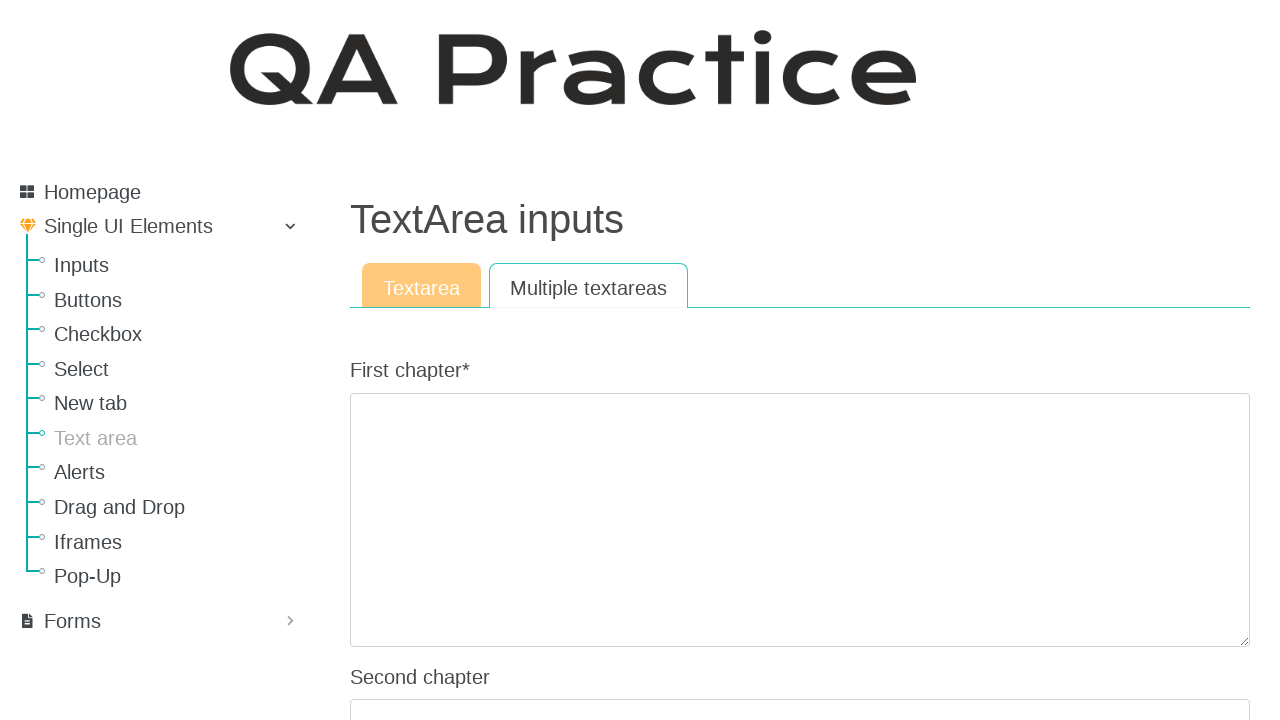

Result element appeared after form submission
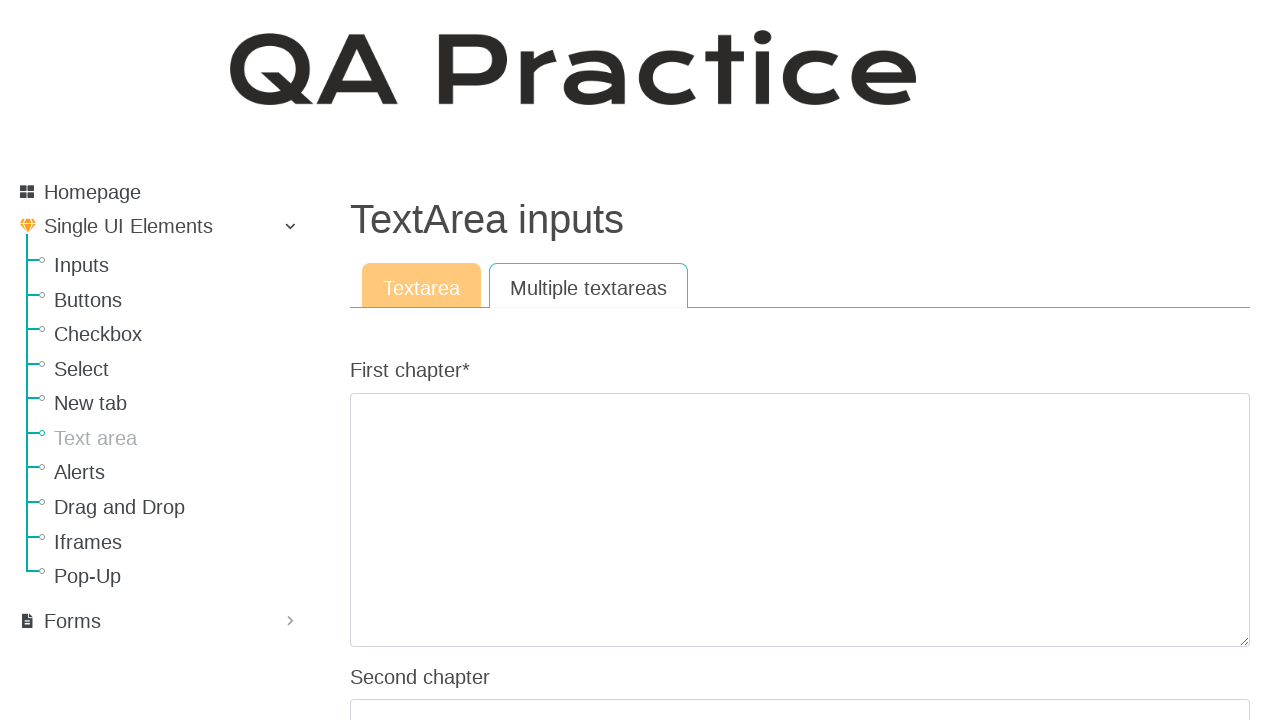

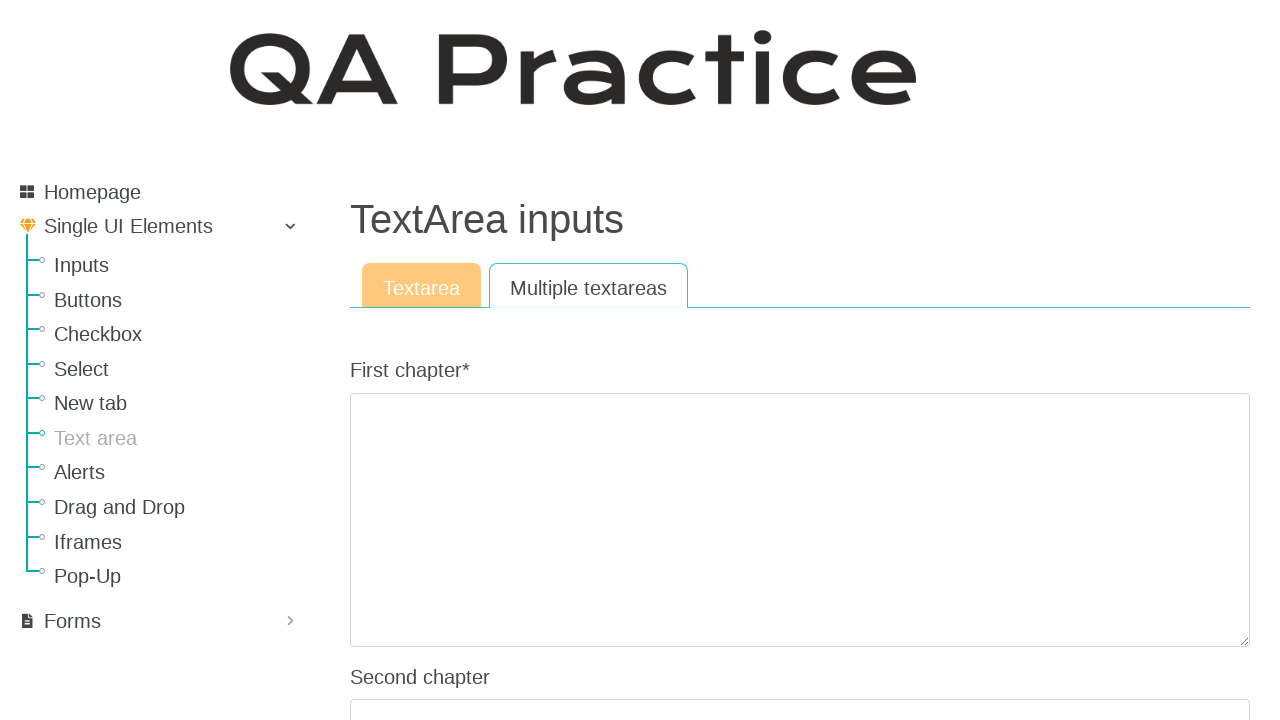